Tests a web form by filling a text input with "Selenium" and clicking the submit button, then verifies the received message is displayed

Starting URL: https://www.selenium.dev/selenium/web/web-form.html

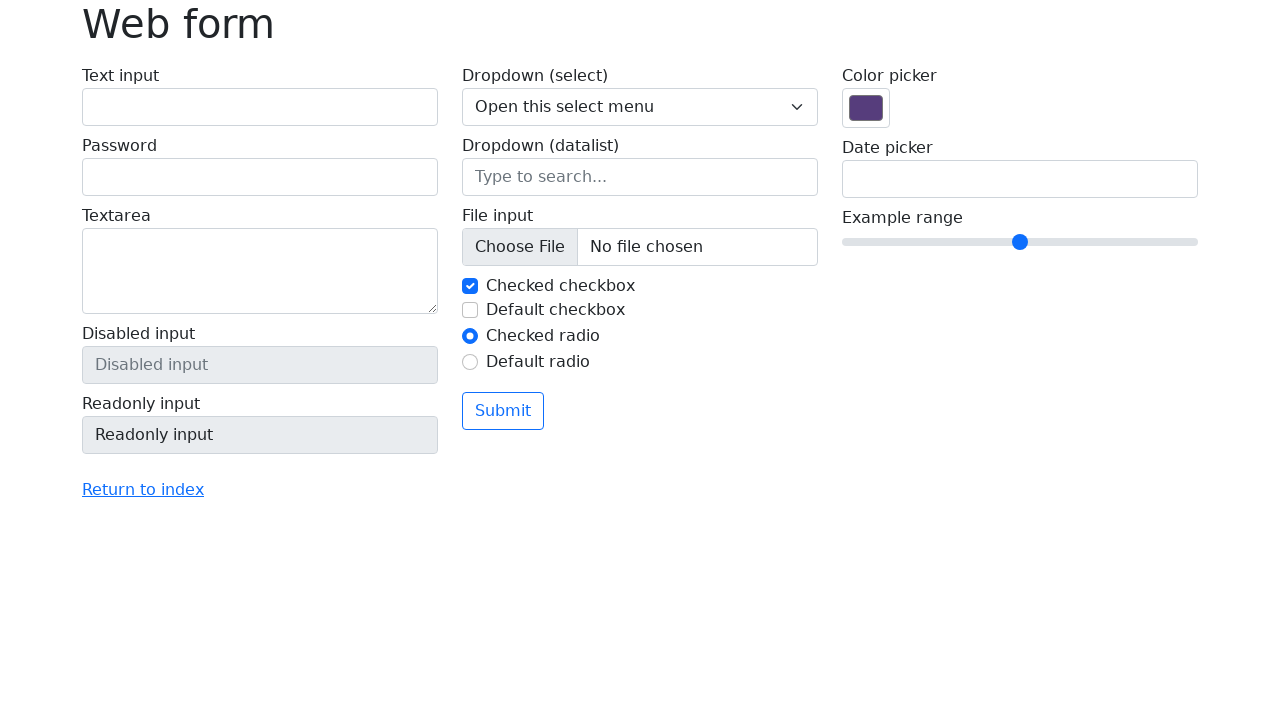

Filled text input with 'Selenium' on input[name='my-text']
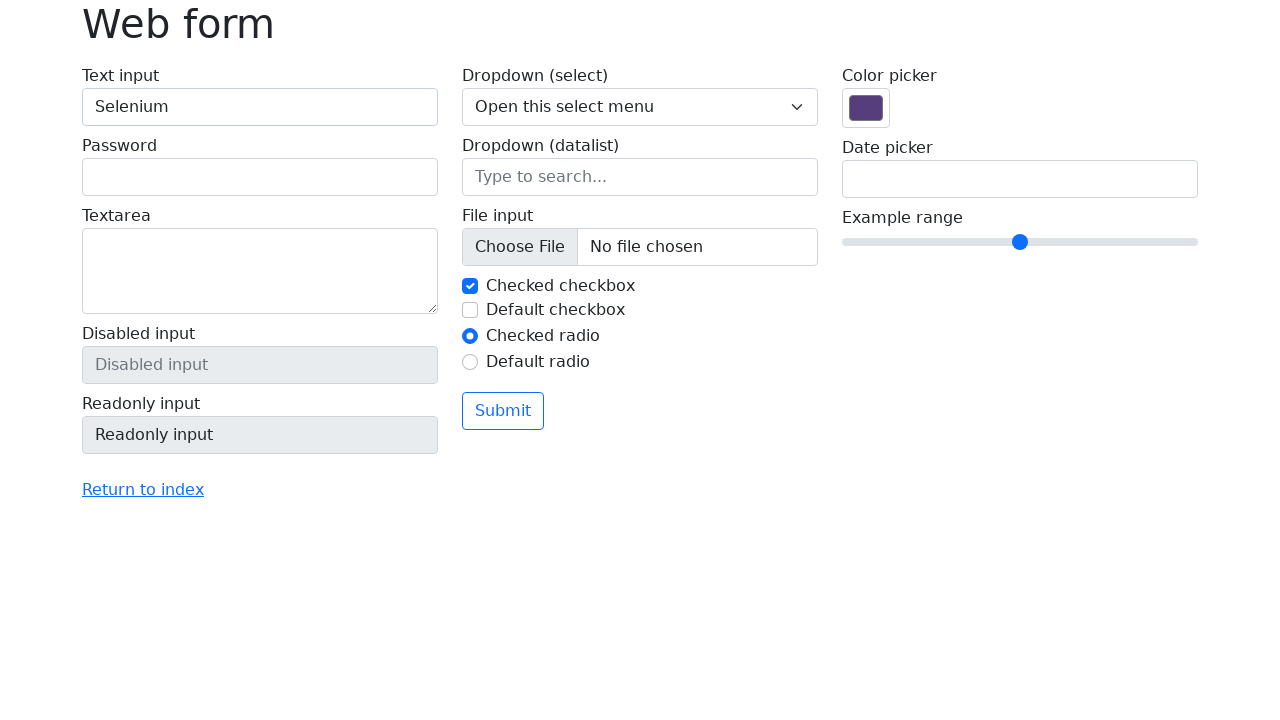

Clicked the submit button at (503, 411) on button
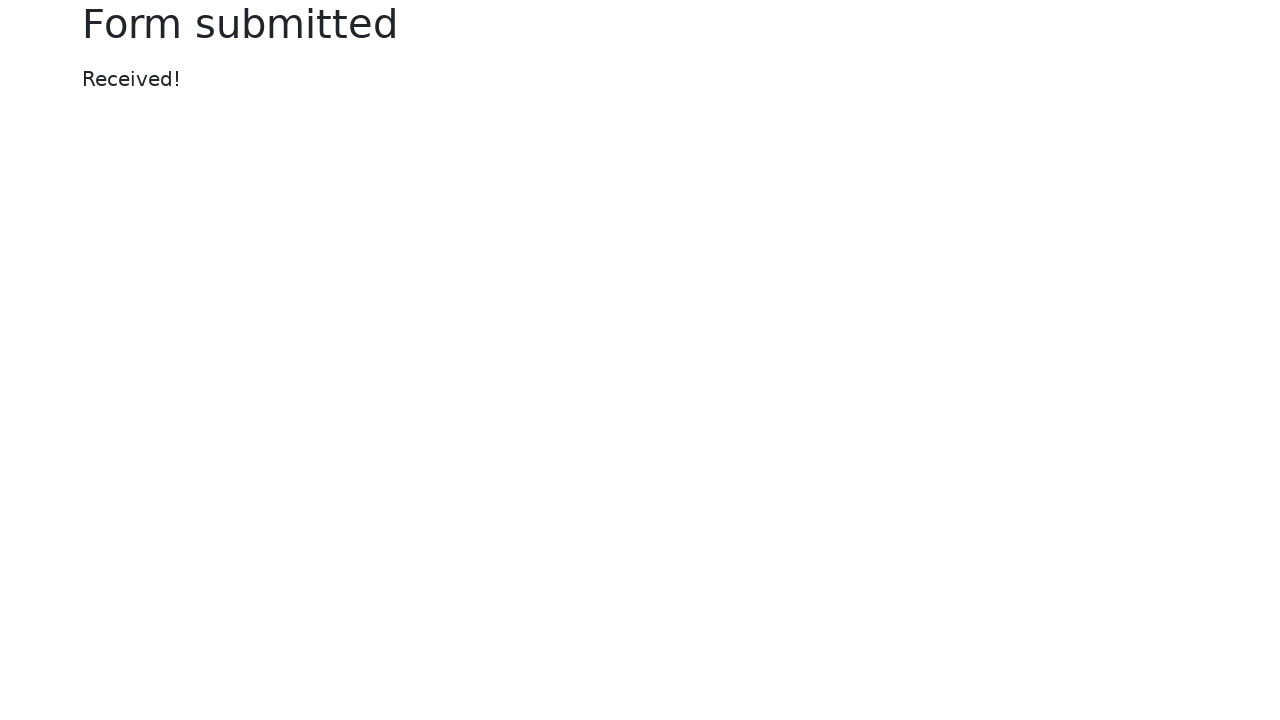

Message element appeared on the page
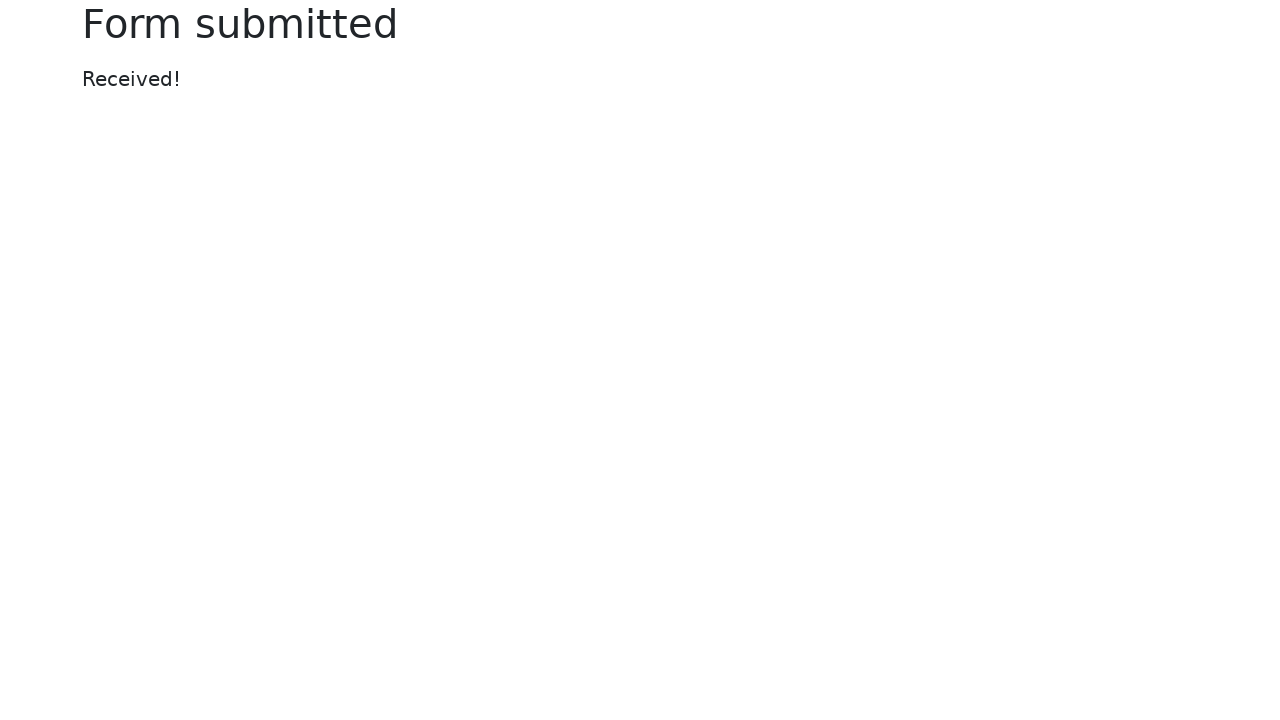

Retrieved the message element locator
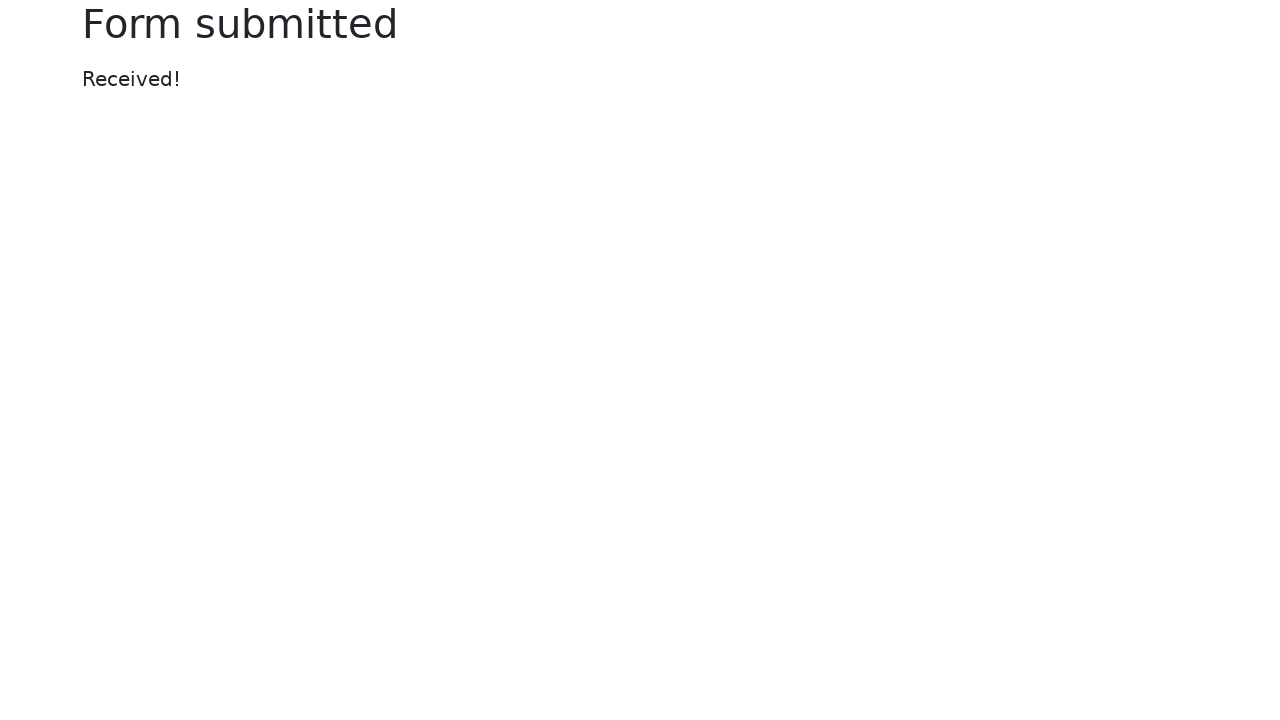

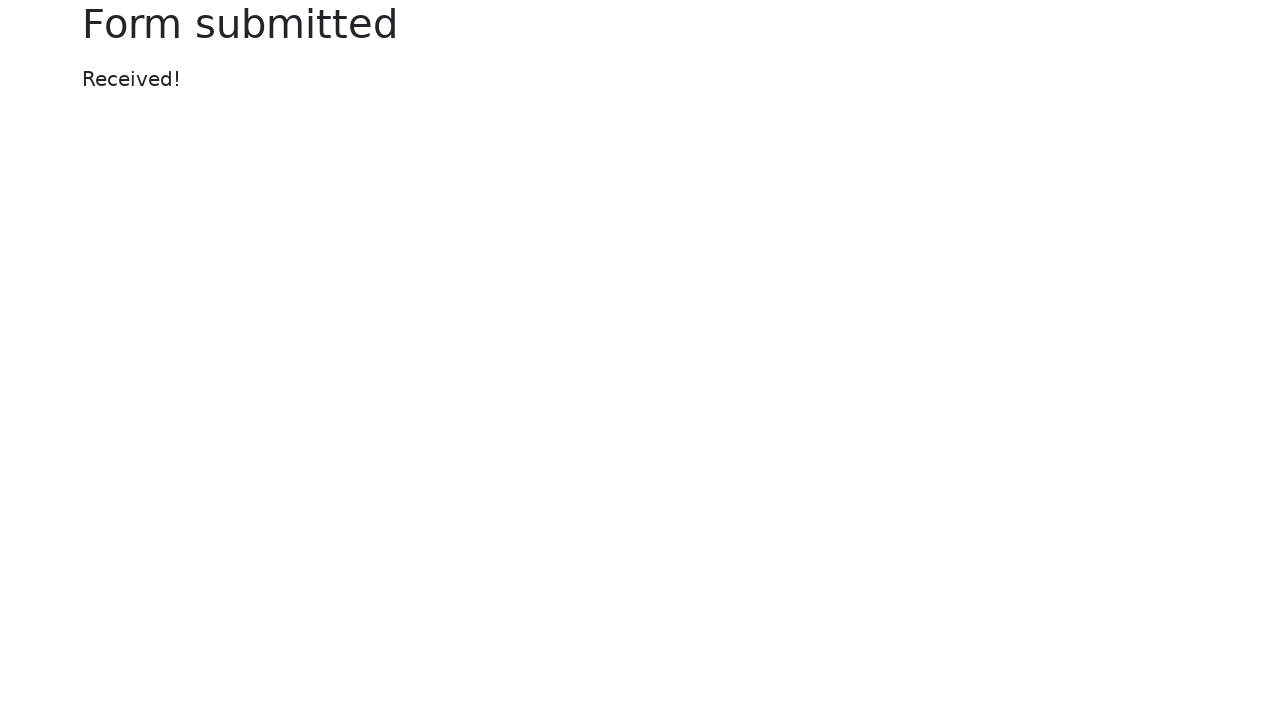